Tests the jQuery UI resizable component by dragging the resize handle icon to resize the element by 300 pixels horizontally and 270 pixels vertically.

Starting URL: https://jqueryui.com/resources/demos/resizable/default.html

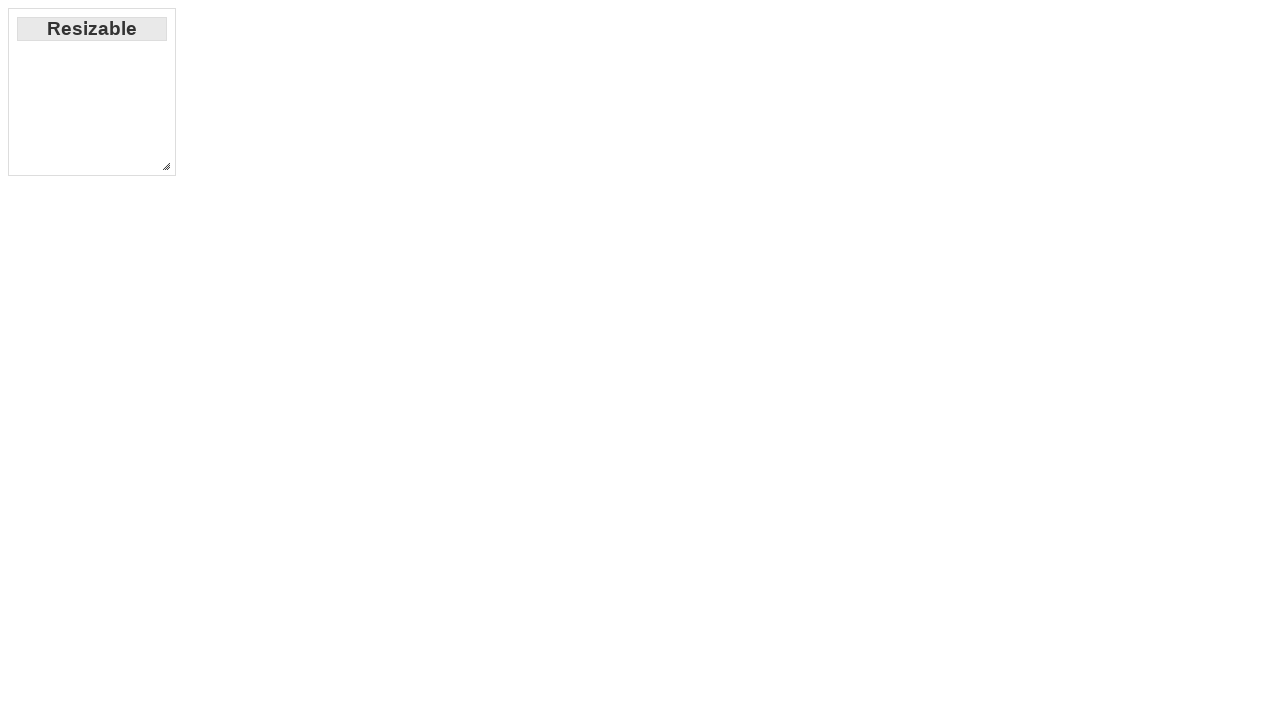

Located the resize handle icon
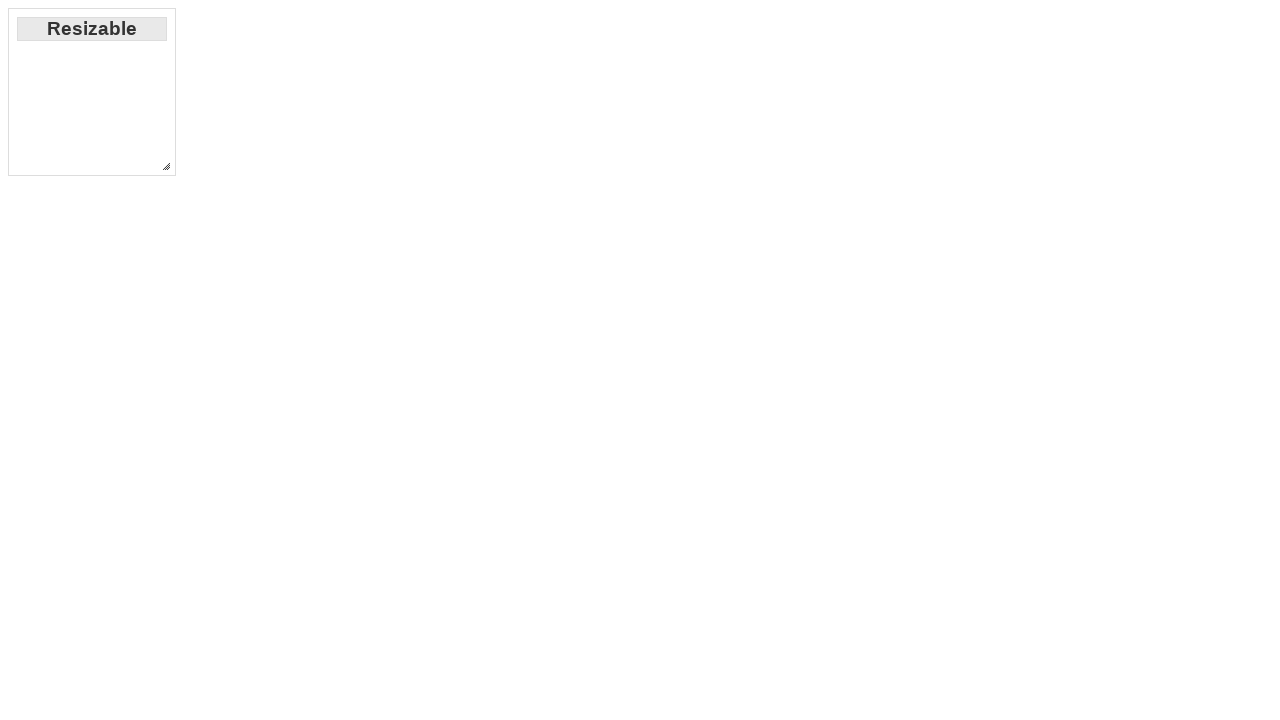

Resize handle became visible
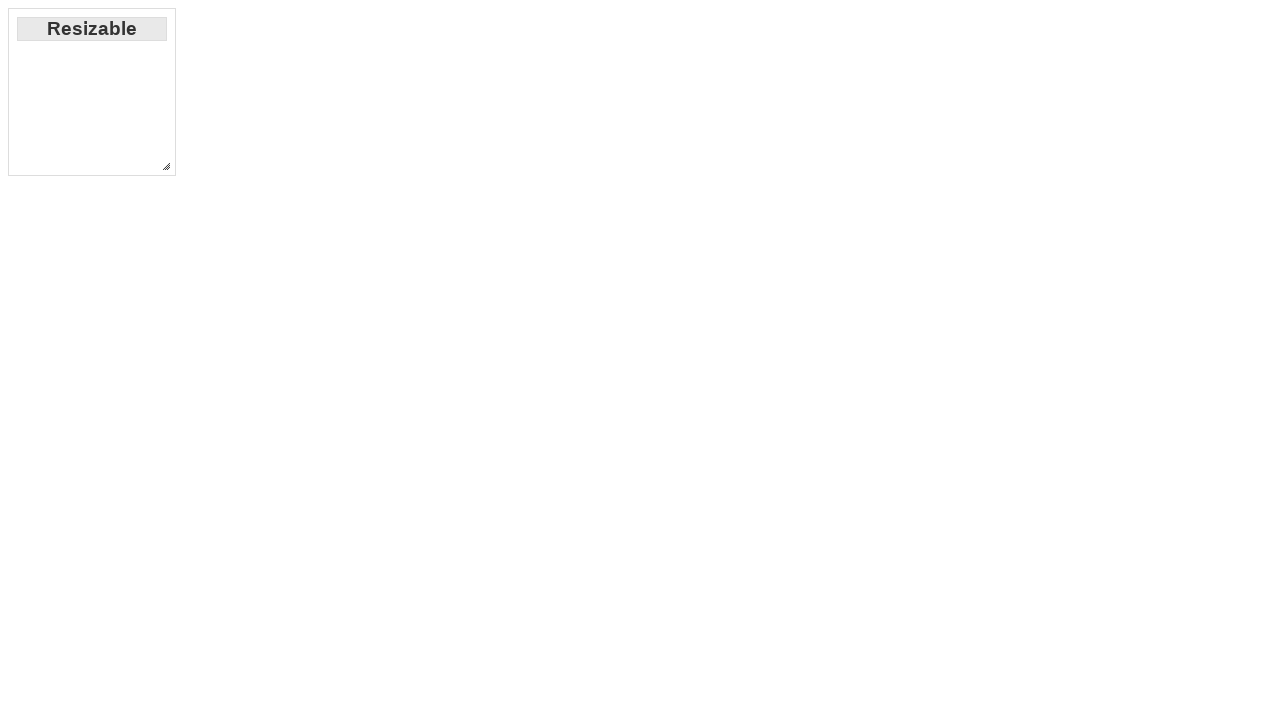

Retrieved bounding box of resize handle
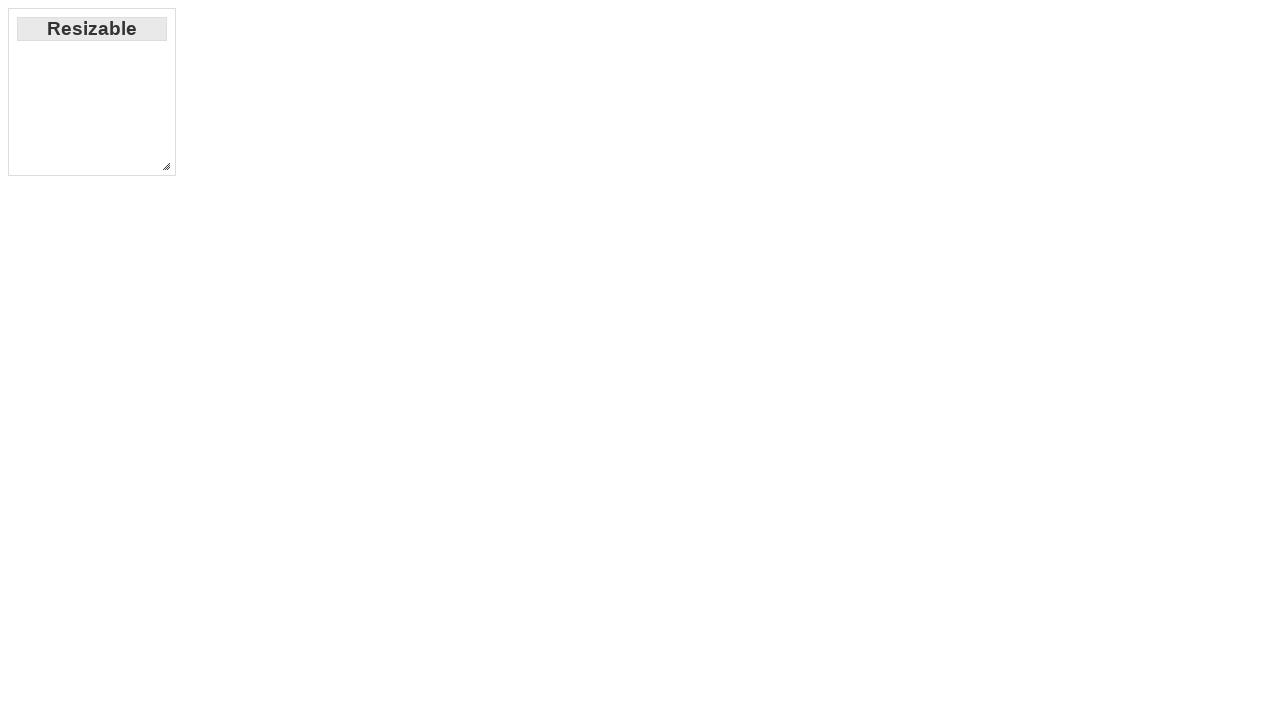

Moved mouse to center of resize handle at (166, 166)
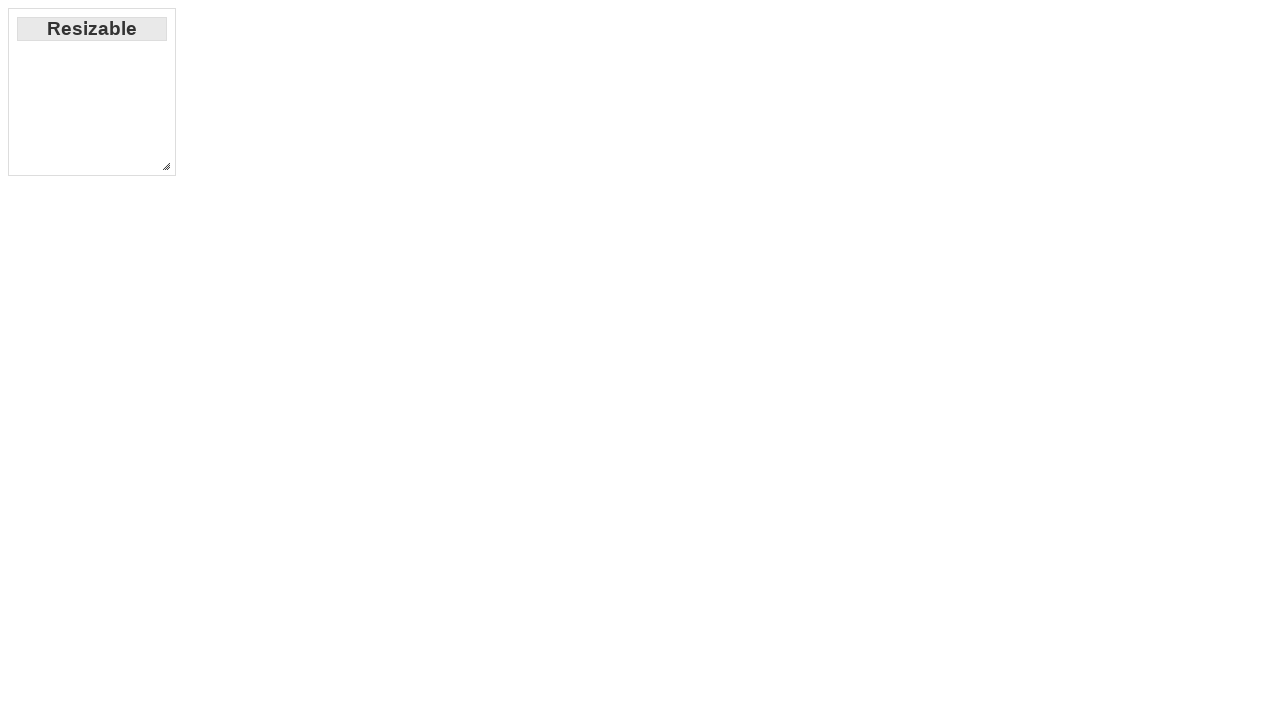

Pressed mouse button down on resize handle at (166, 166)
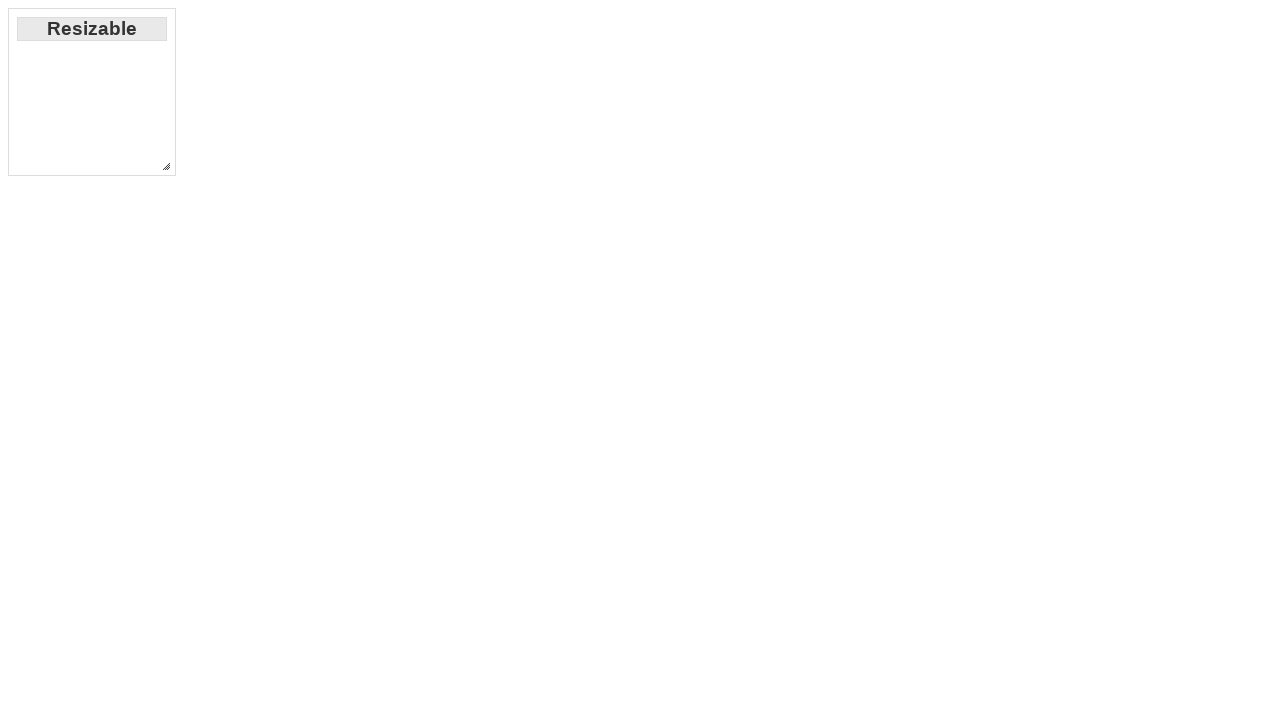

Dragged resize handle 300px horizontally and 270px vertically at (466, 436)
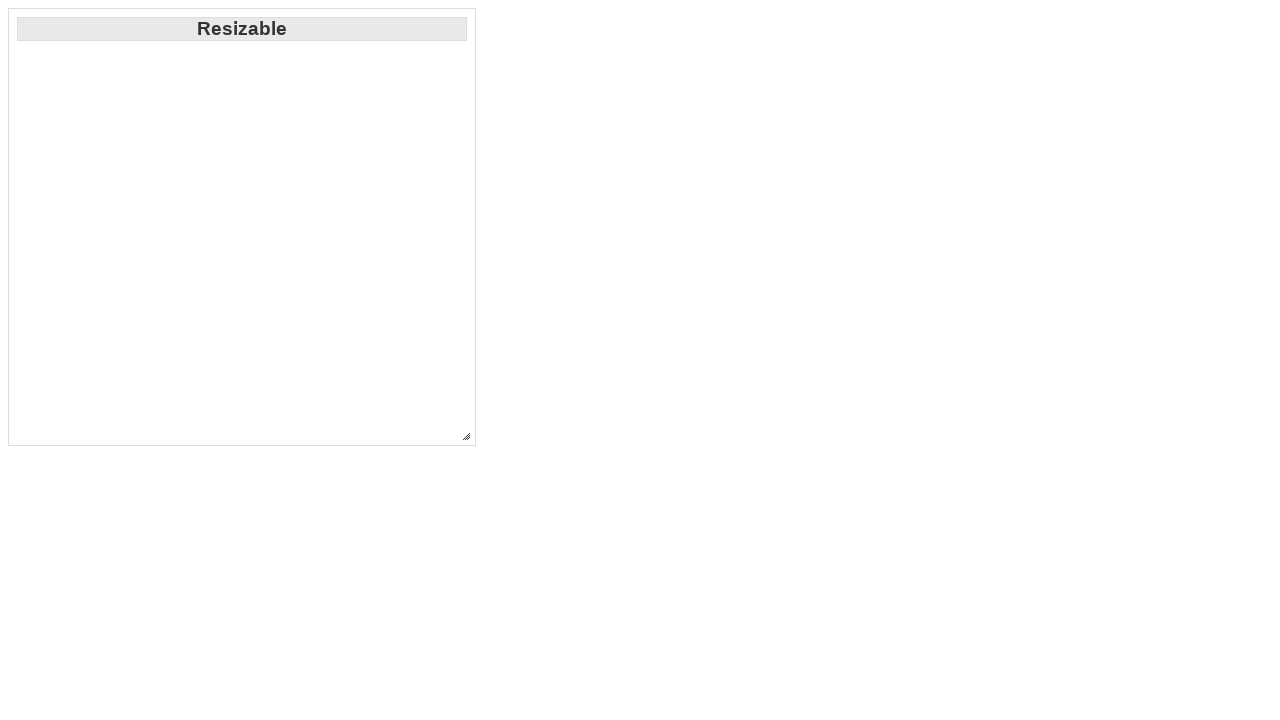

Released mouse button to complete resize operation at (466, 436)
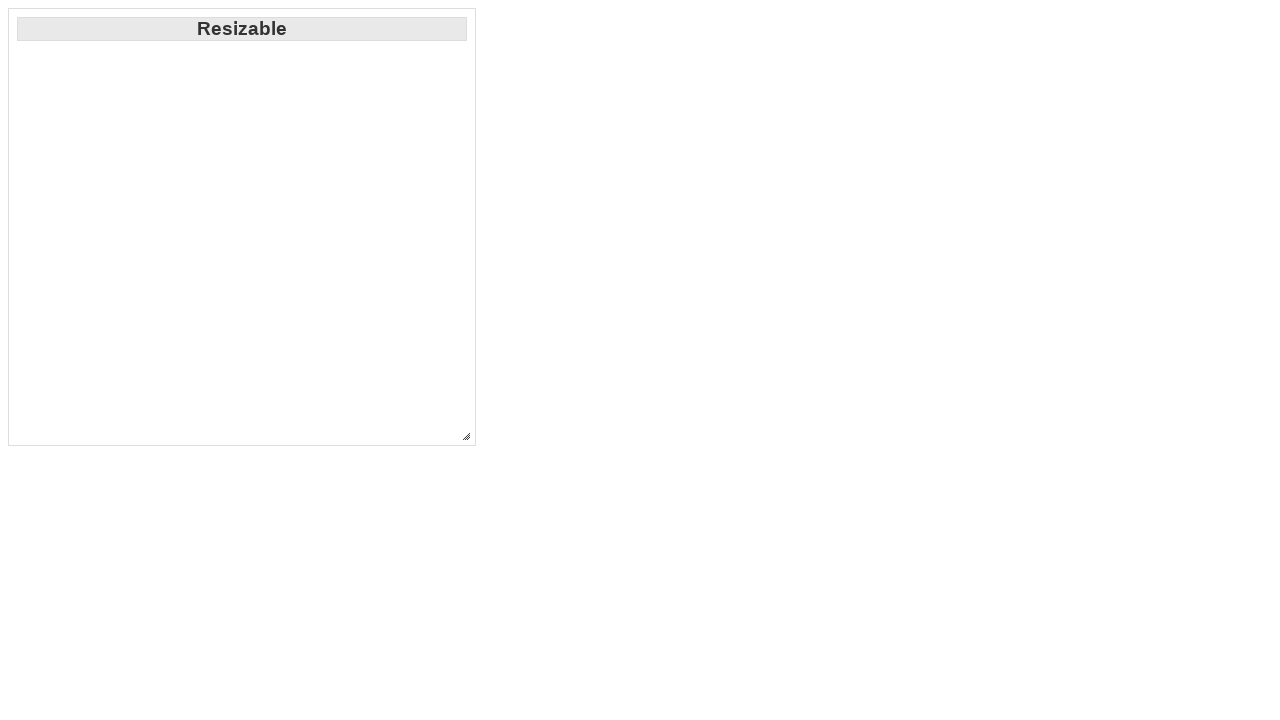

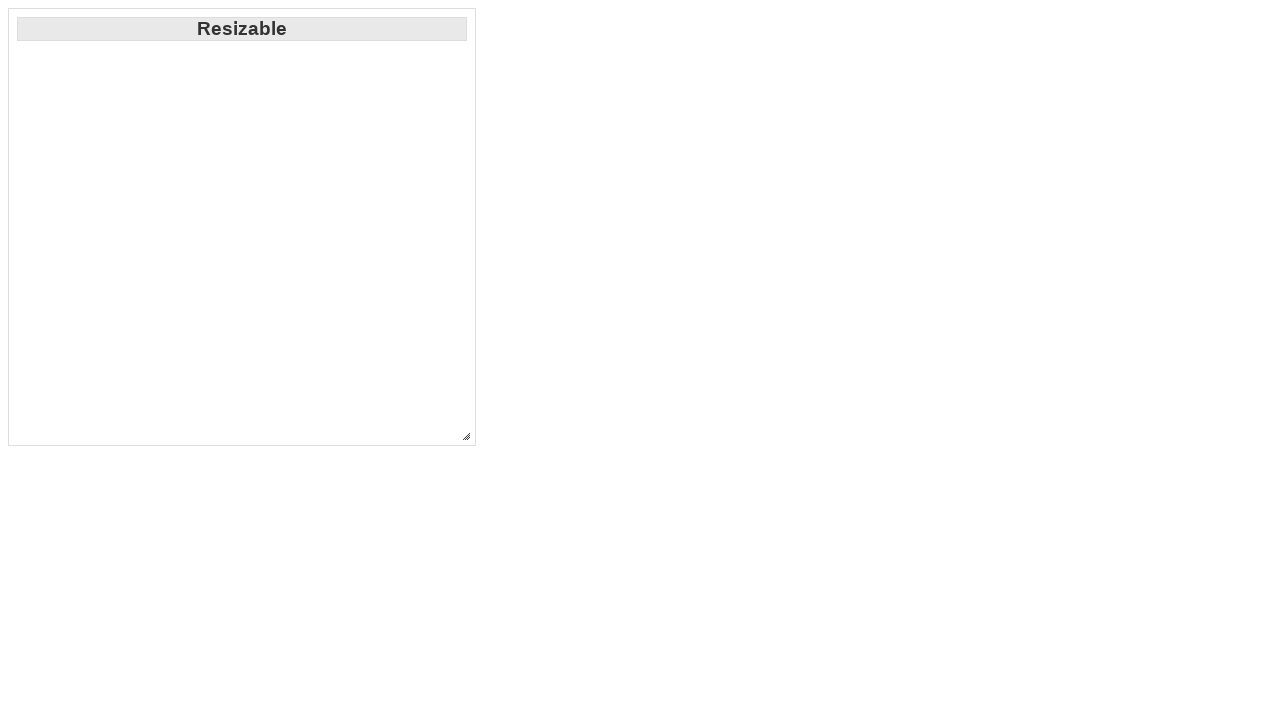